Tests the job search functionality on Adidas Careers website by entering a job position and location, clicking the Find Jobs button, and verifying that search results are displayed.

Starting URL: https://careers.adidas-group.com/

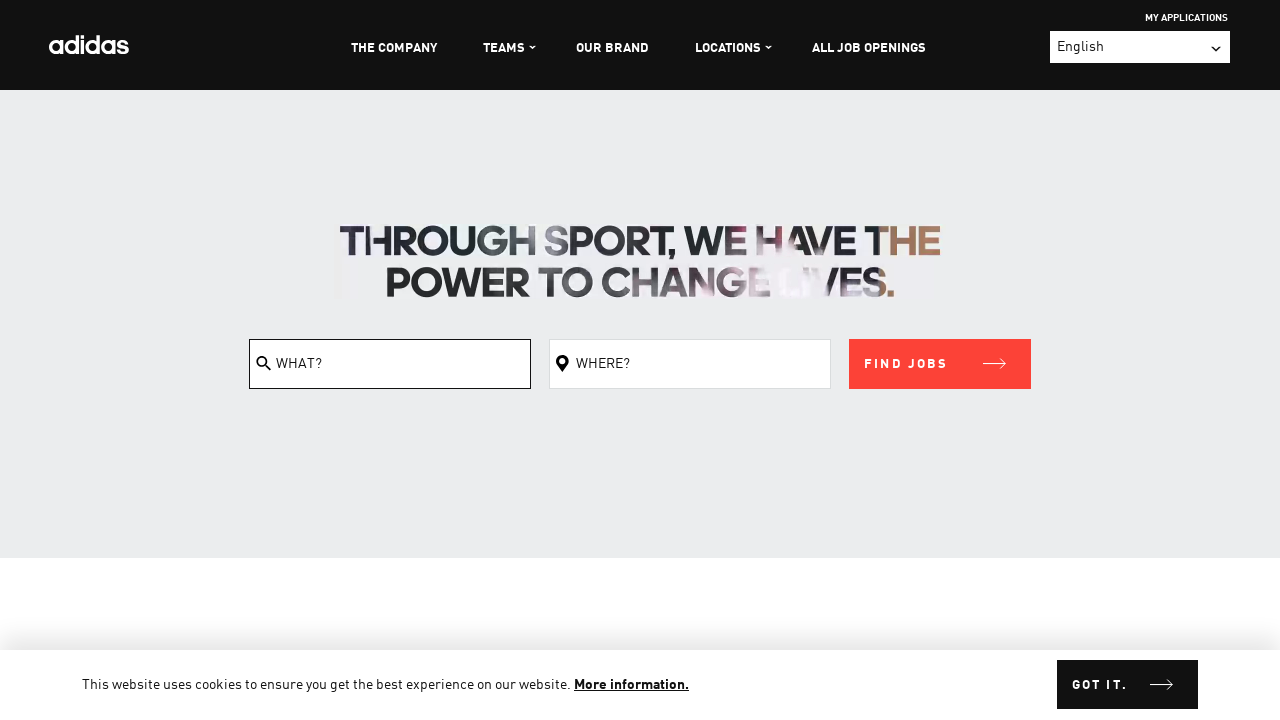

Waited for page to load (domcontentloaded)
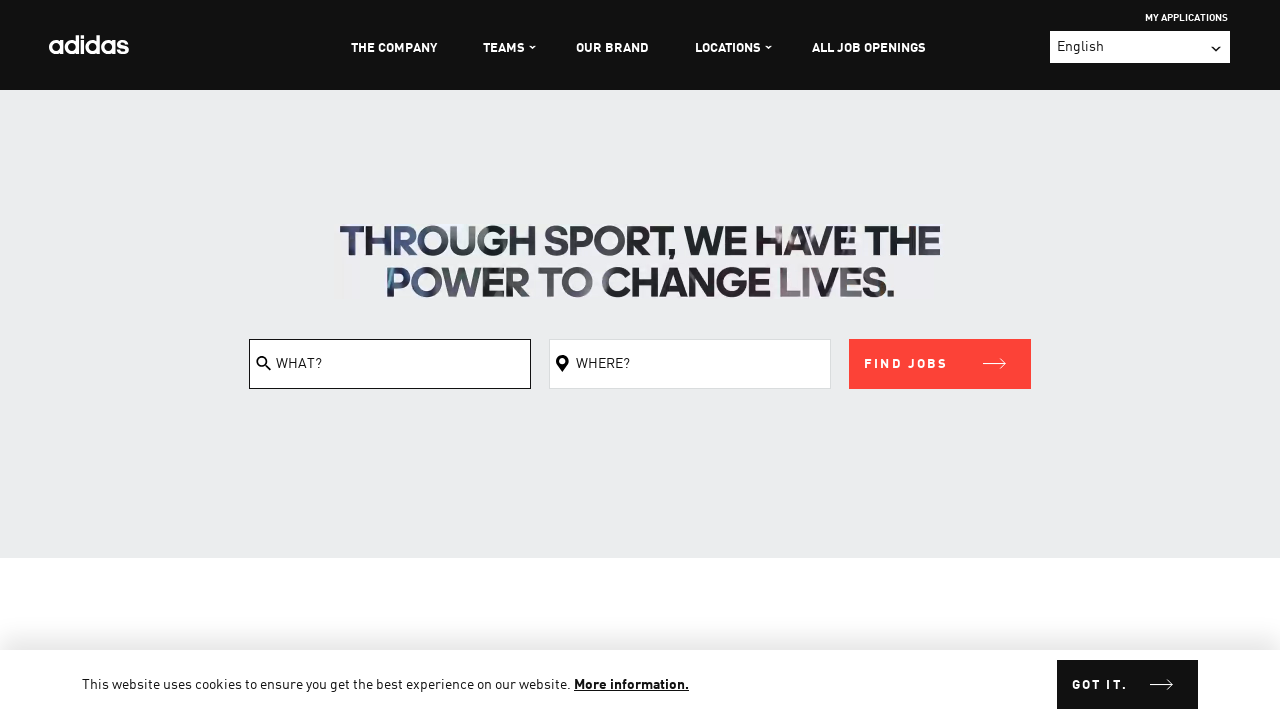

Filled job position field with 'Software Engineer' on #filterKeyword
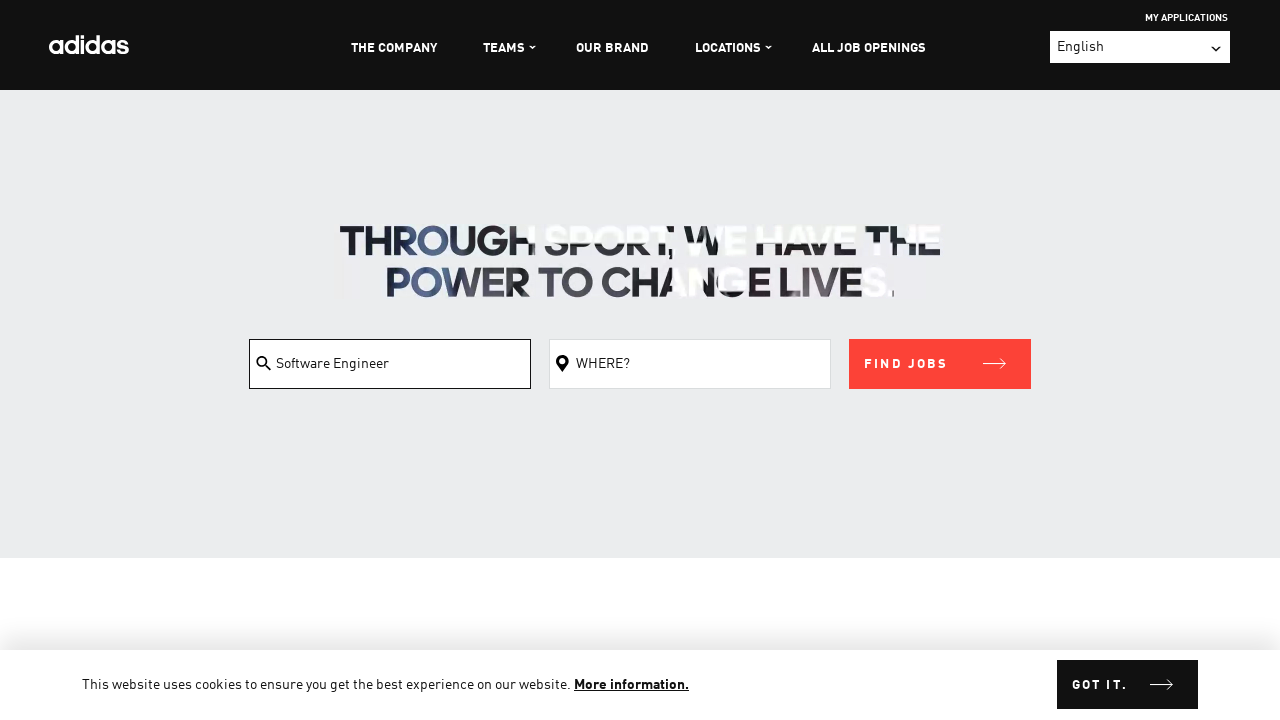

Filled location field with 'Amsterdam' on #filterLocation
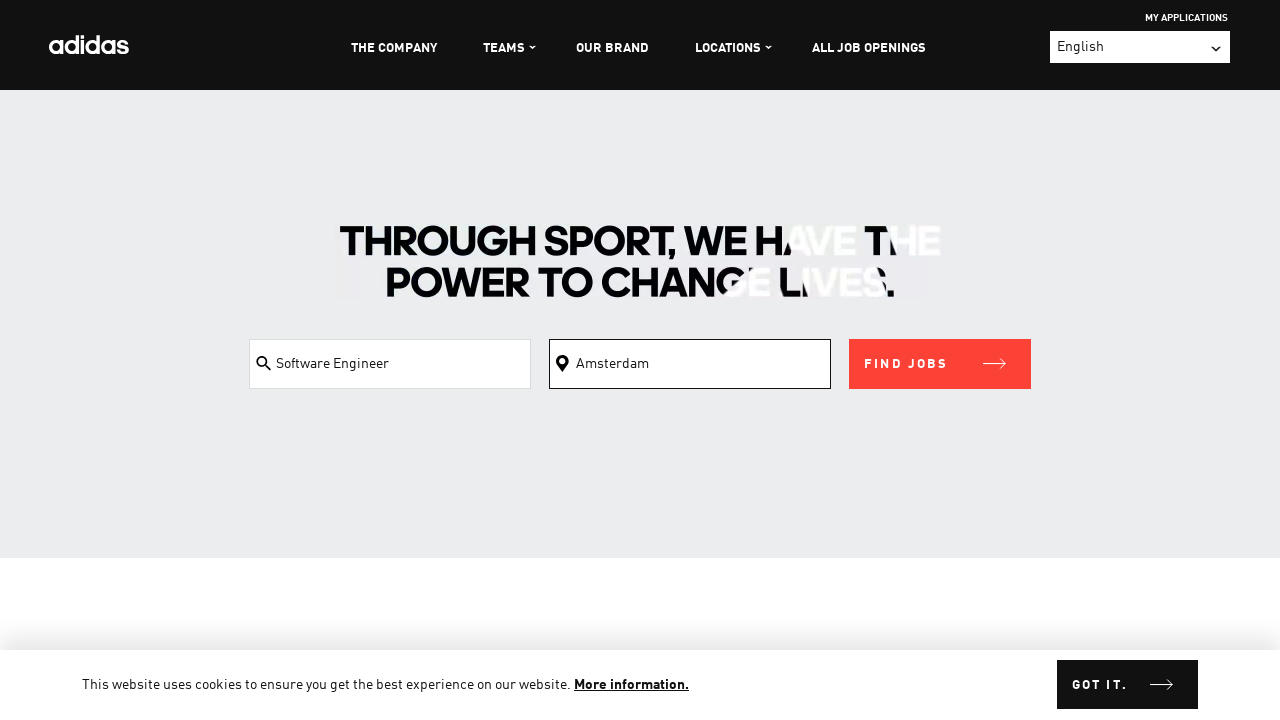

Clicked the Find Jobs button to search at (940, 364) on button[class$='submit']
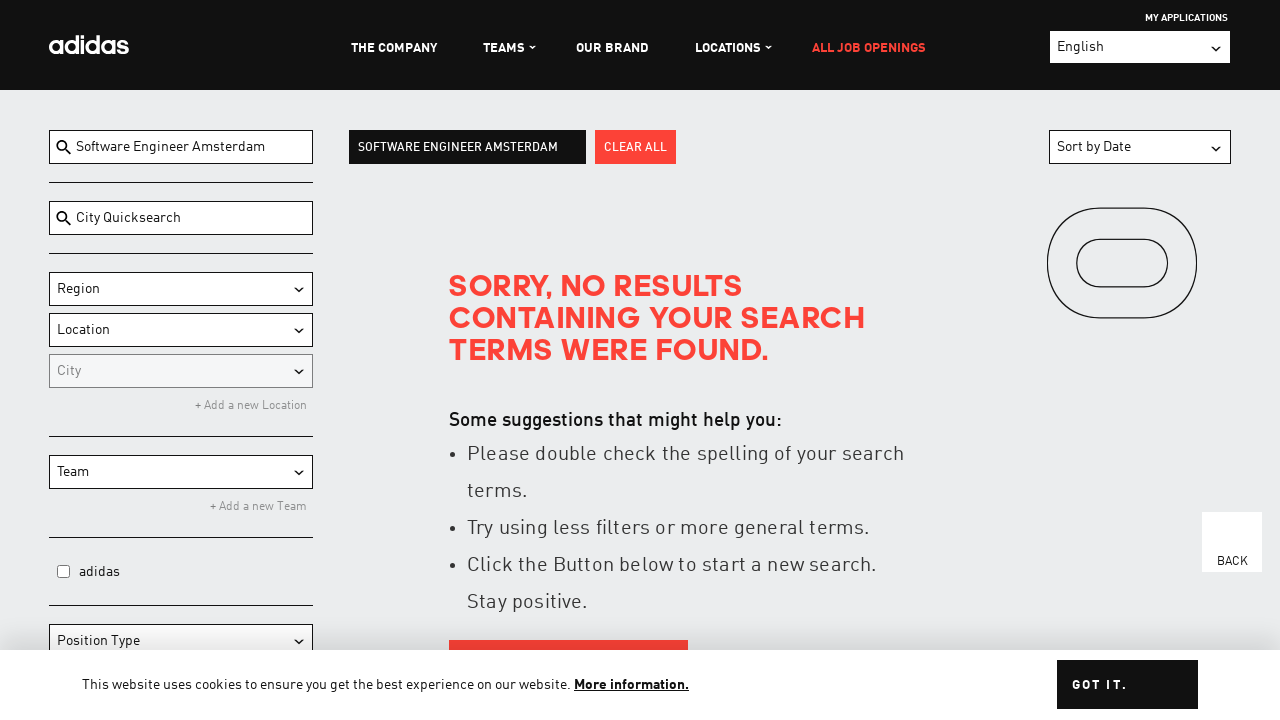

Search results loaded and count element appeared
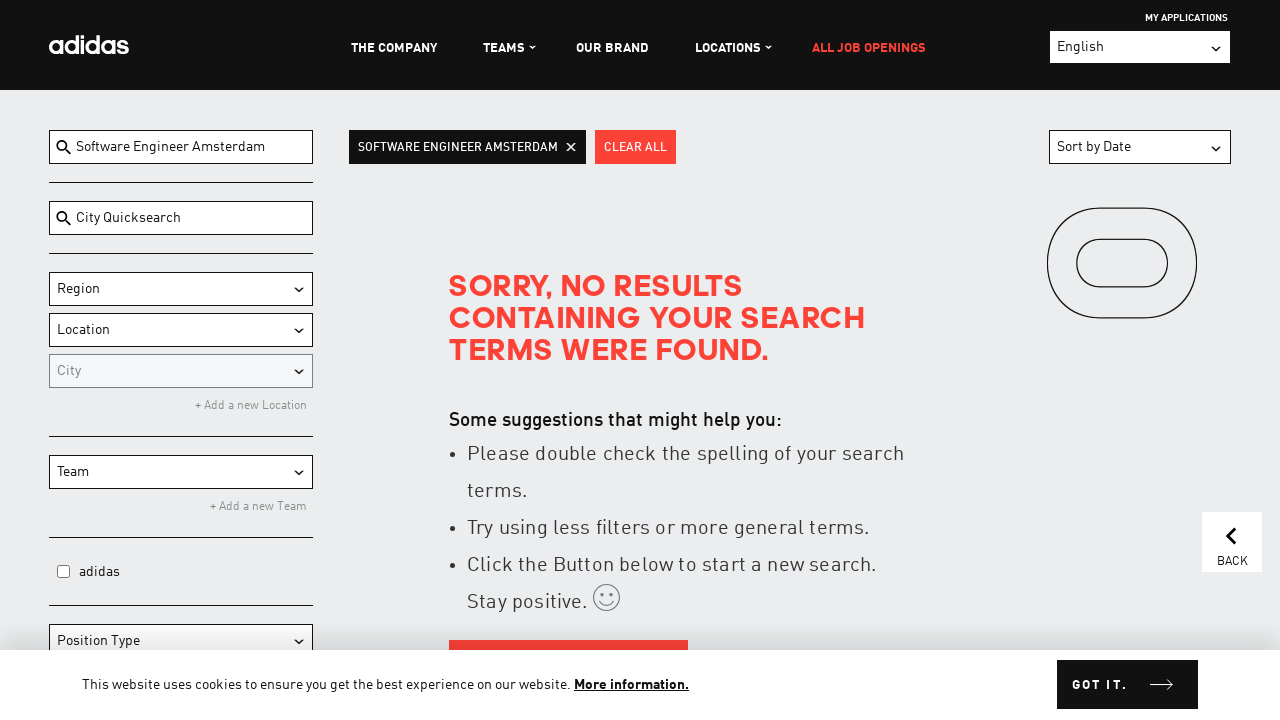

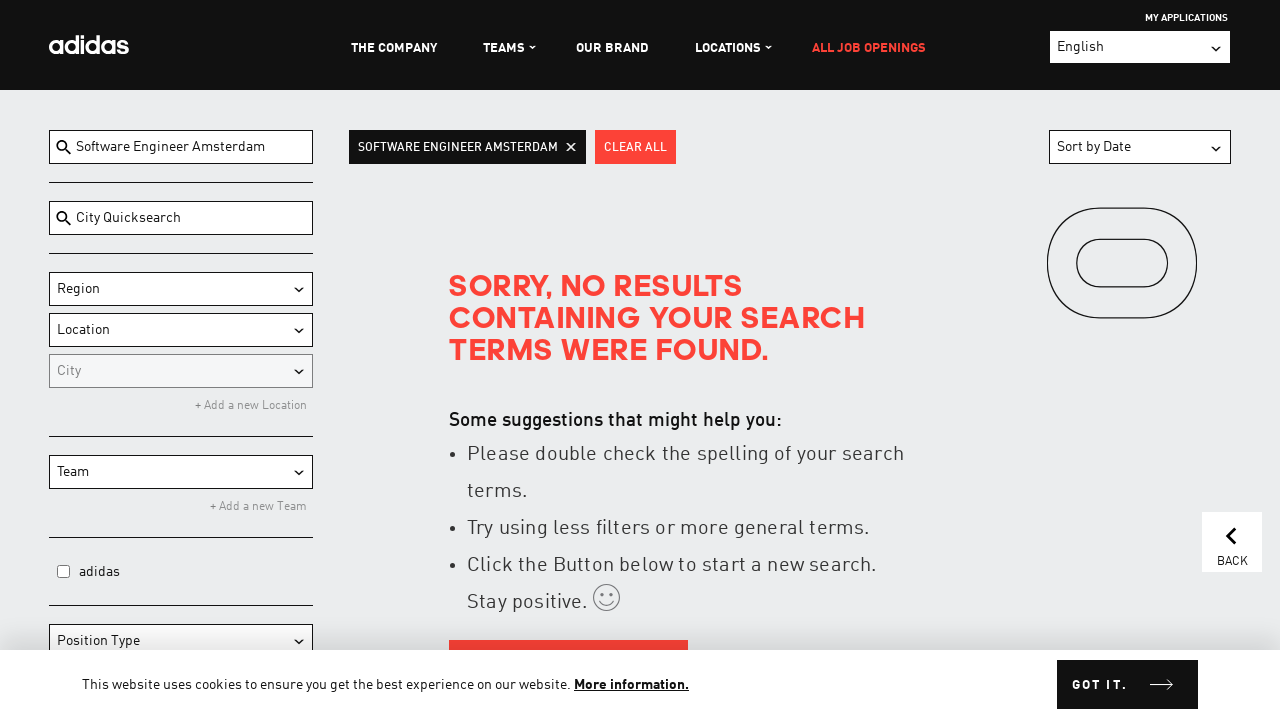